Tests checkbox functionality by navigating to a checkboxes page and verifying that checkboxes can be found and their checked state can be determined

Starting URL: http://the-internet.herokuapp.com/checkboxes

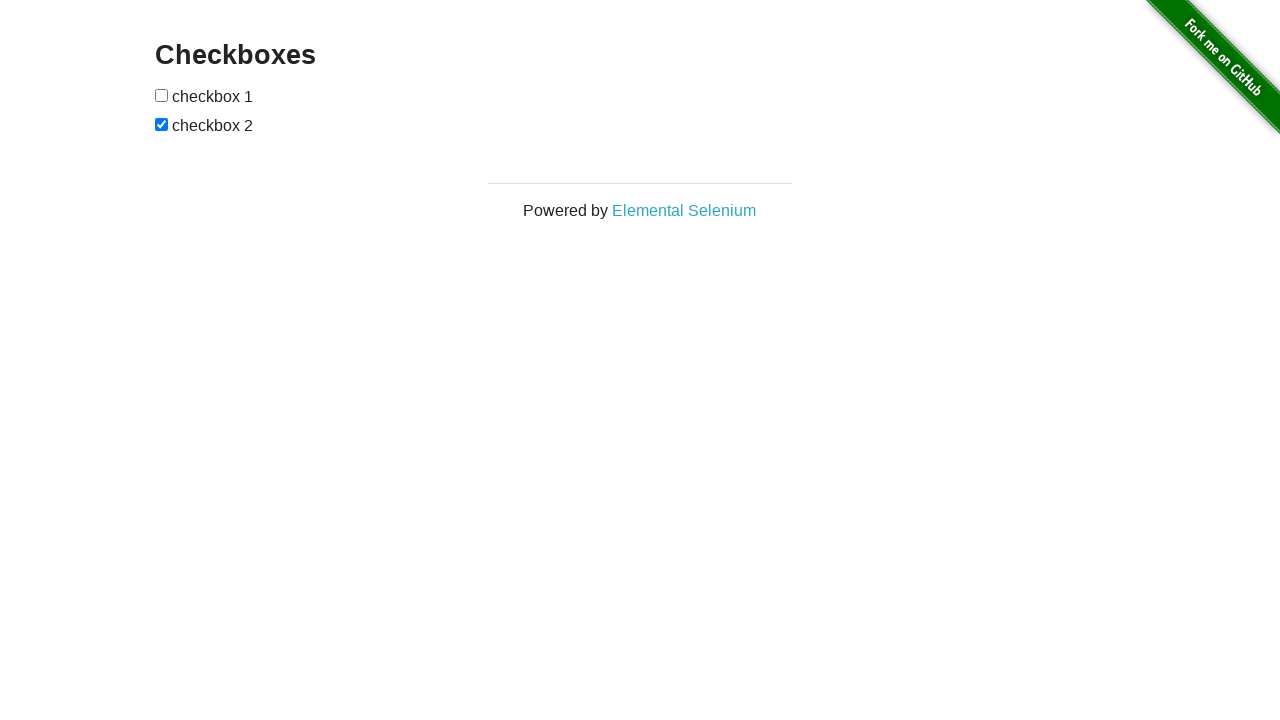

Waited for checkboxes to load on the page
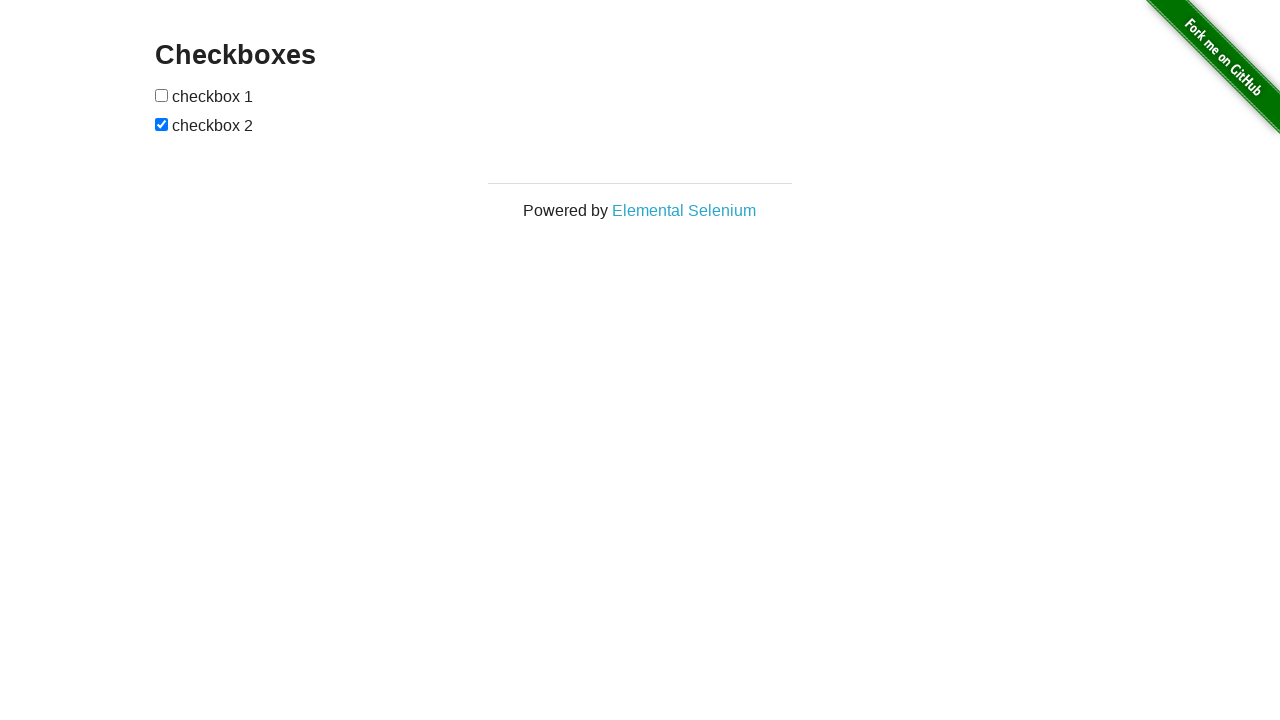

Located all checkboxes on the page
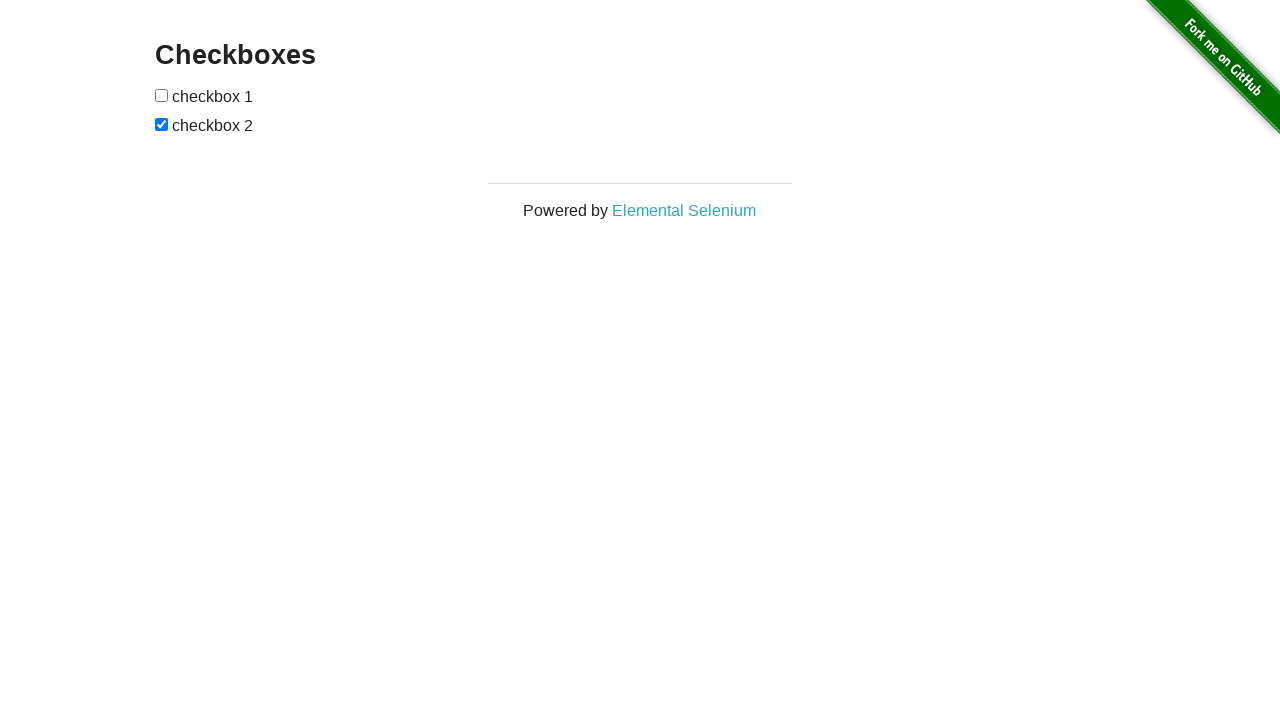

Verified that the second checkbox is checked by default
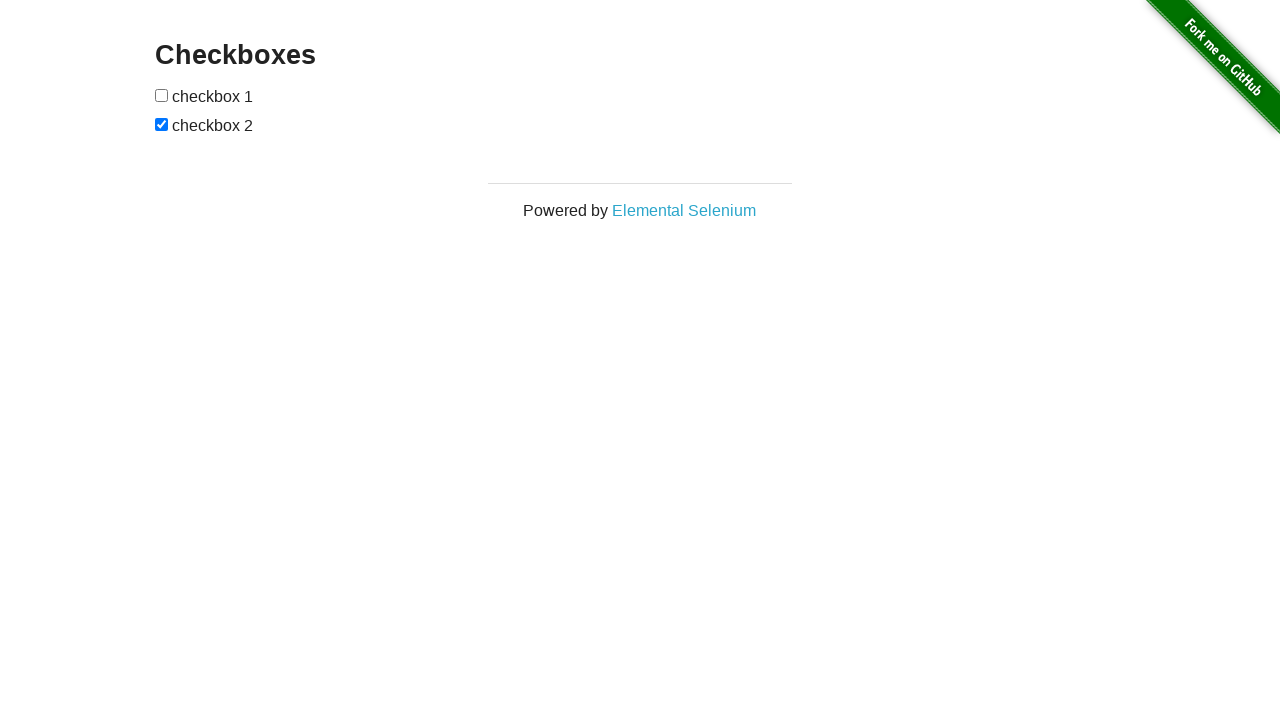

Verified that the first checkbox is unchecked by default
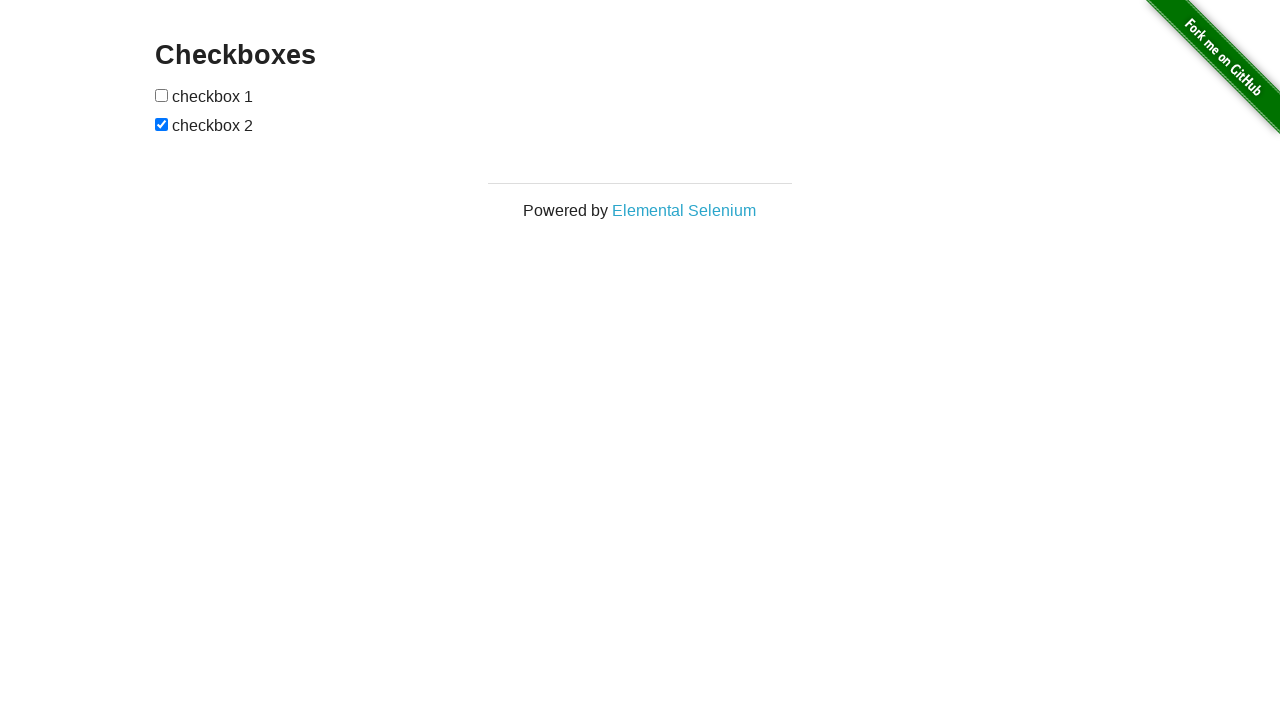

Clicked the first checkbox to check it at (162, 95) on input[type="checkbox"] >> nth=0
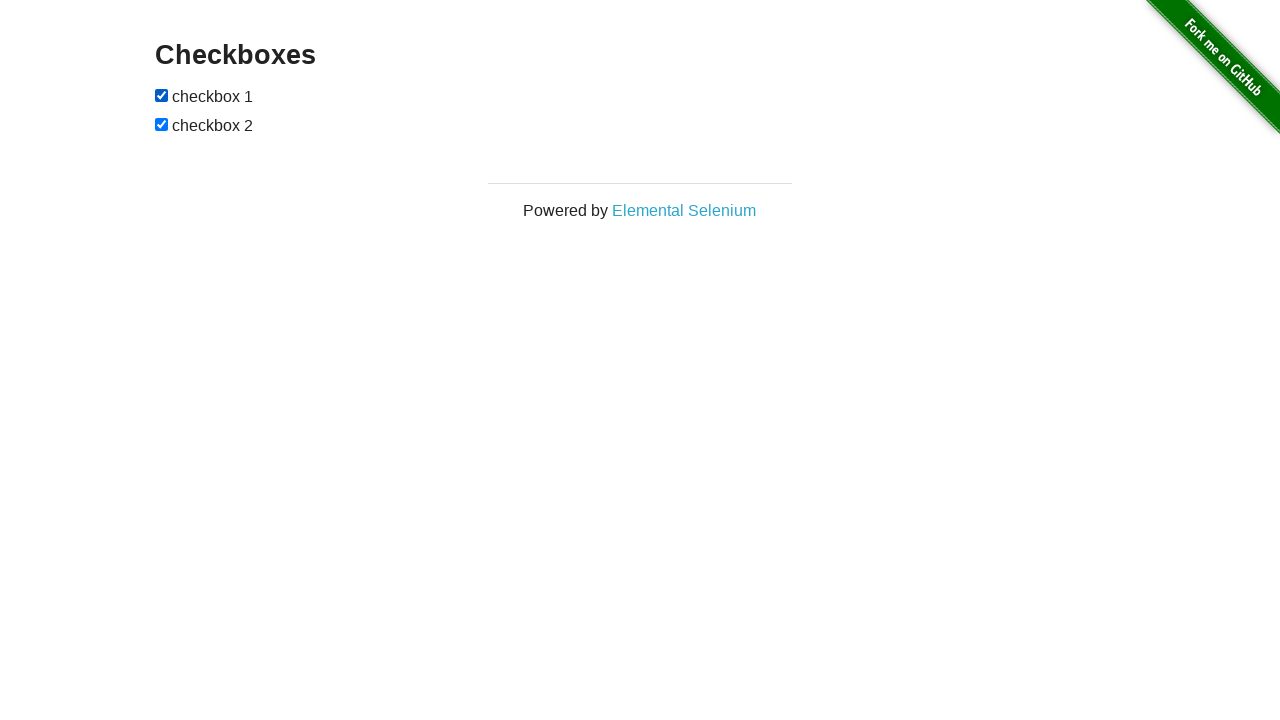

Verified that the first checkbox is now checked
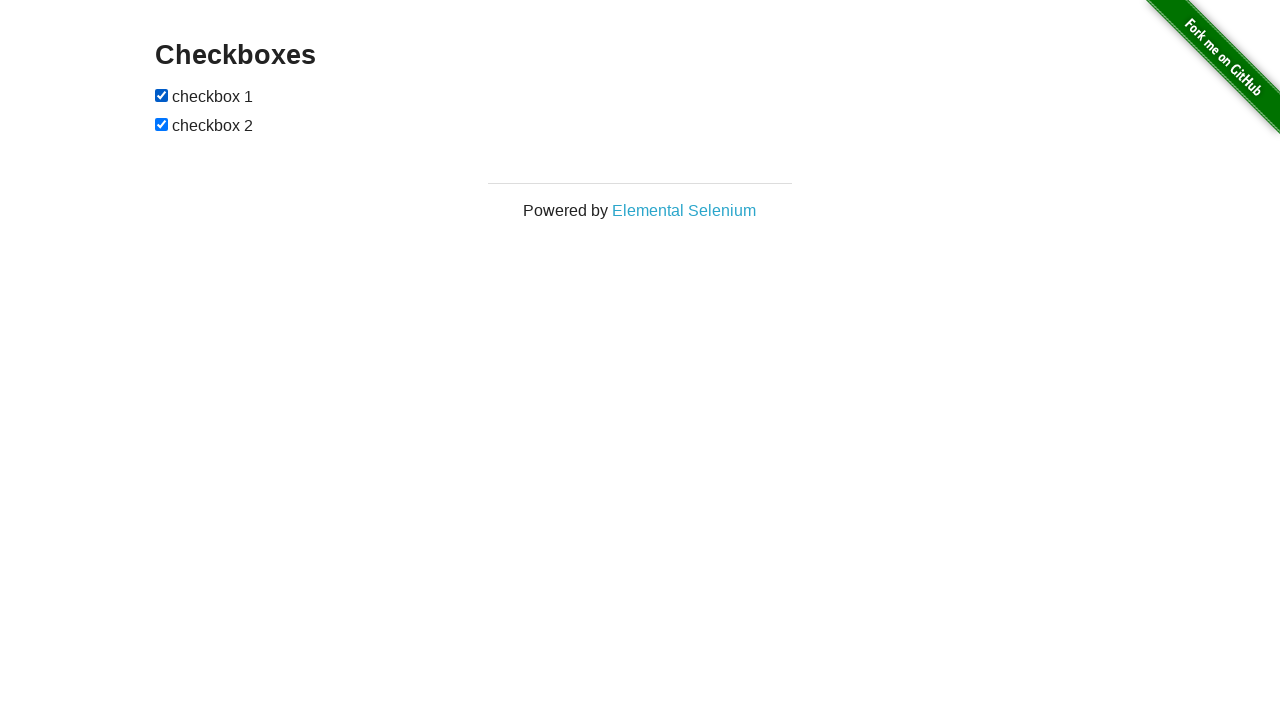

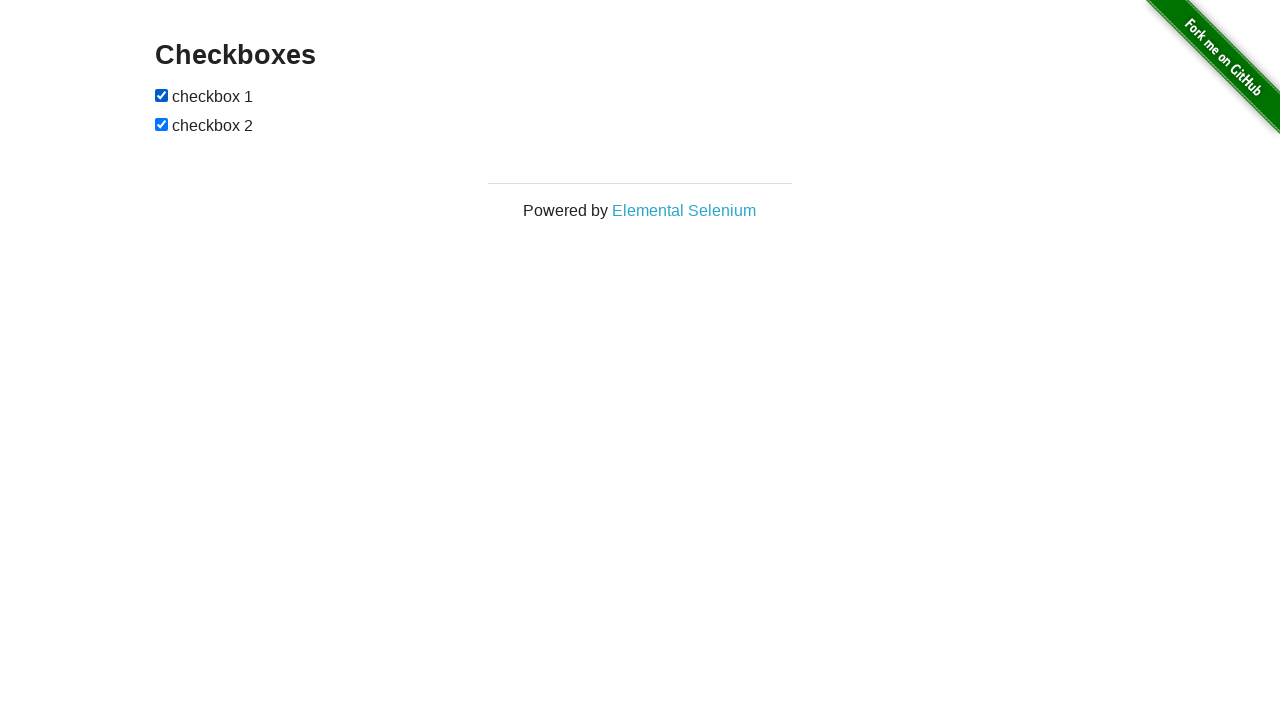